Navigates to a practice webform page and verifies the page title matches the expected value

Starting URL: https://www.digitalunite.com/practice-webform-learners

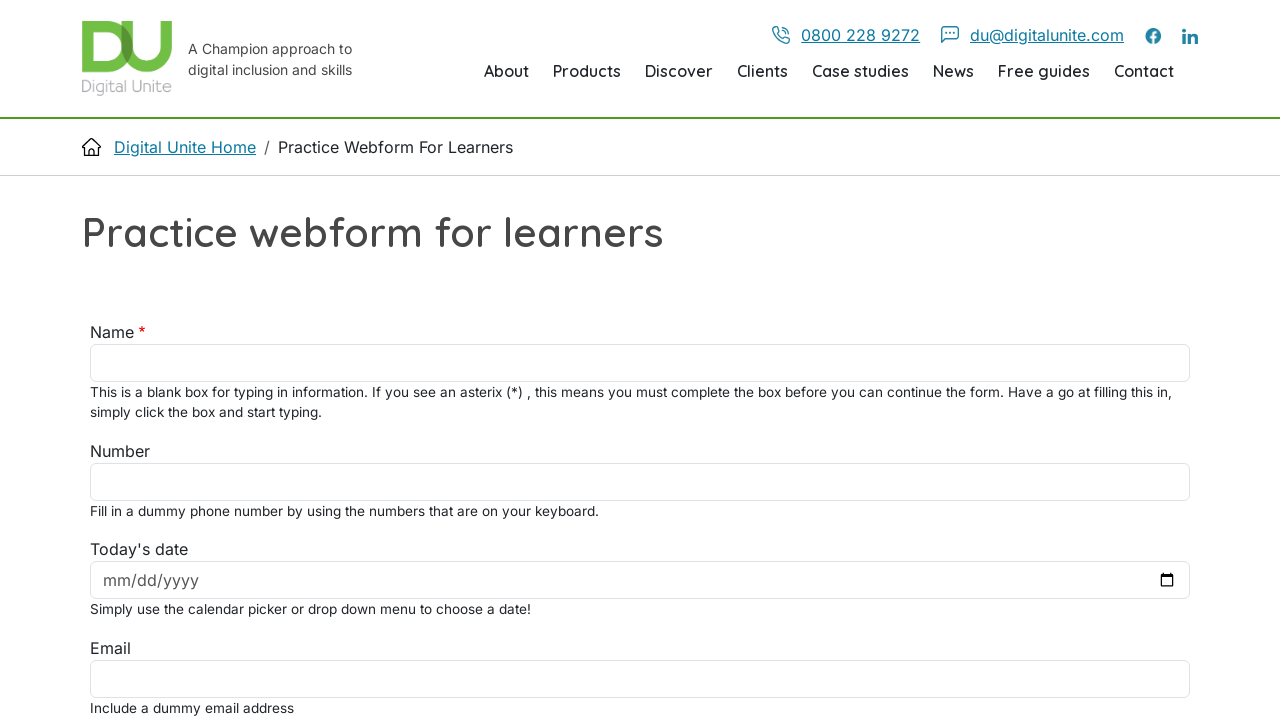

Navigated to practice webform page
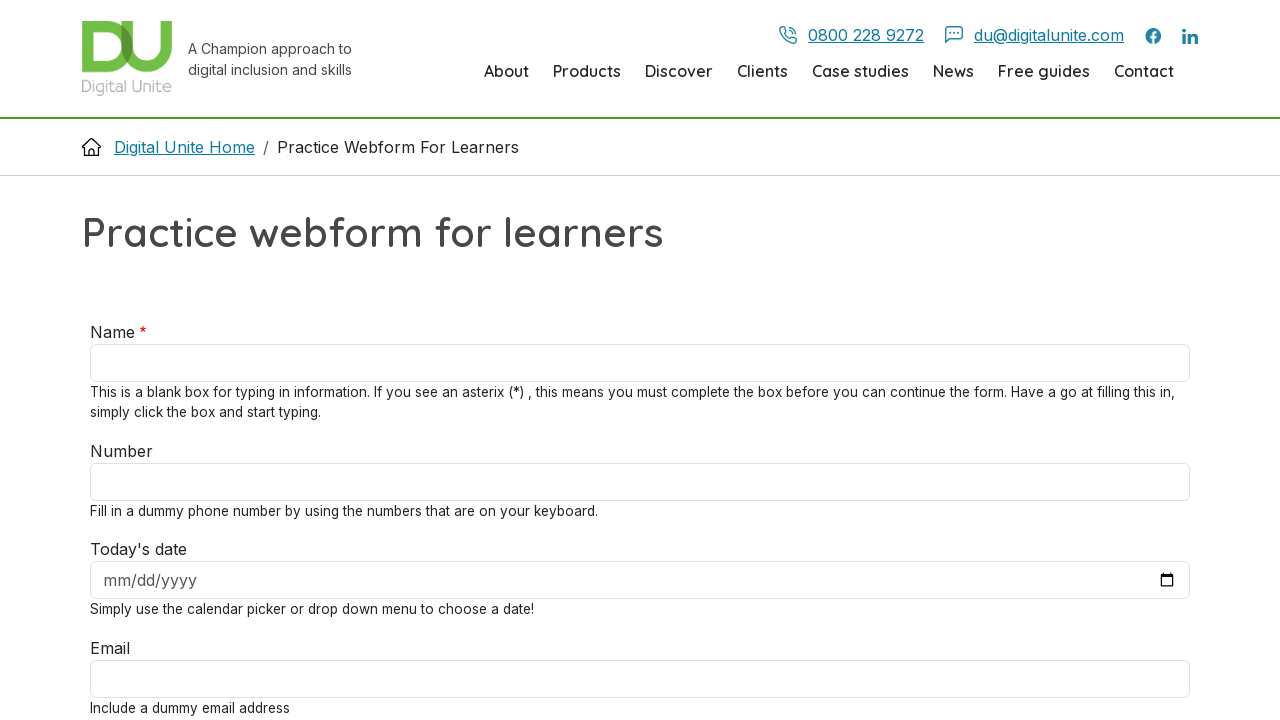

Verified page title matches expected value: 'Practice webform for learners | Digital Unite'
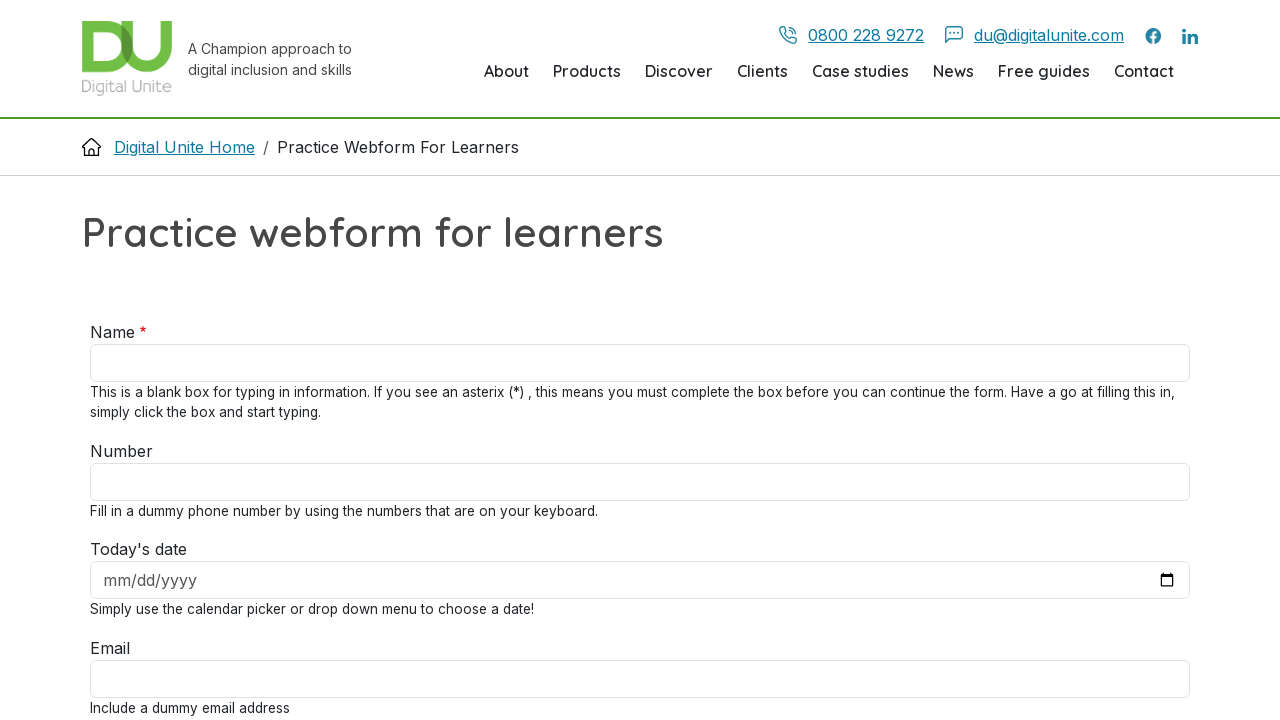

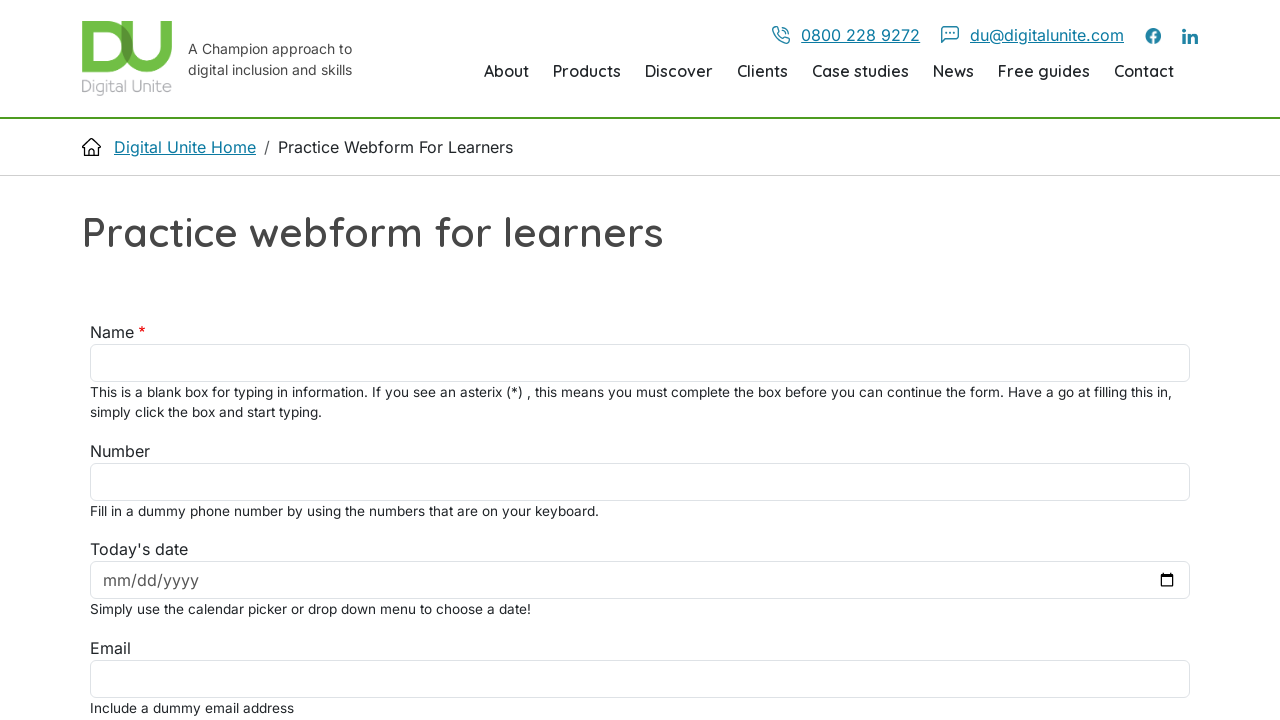